Navigates to Python.org and performs a search for "python" using the search box

Starting URL: http://www.python.org

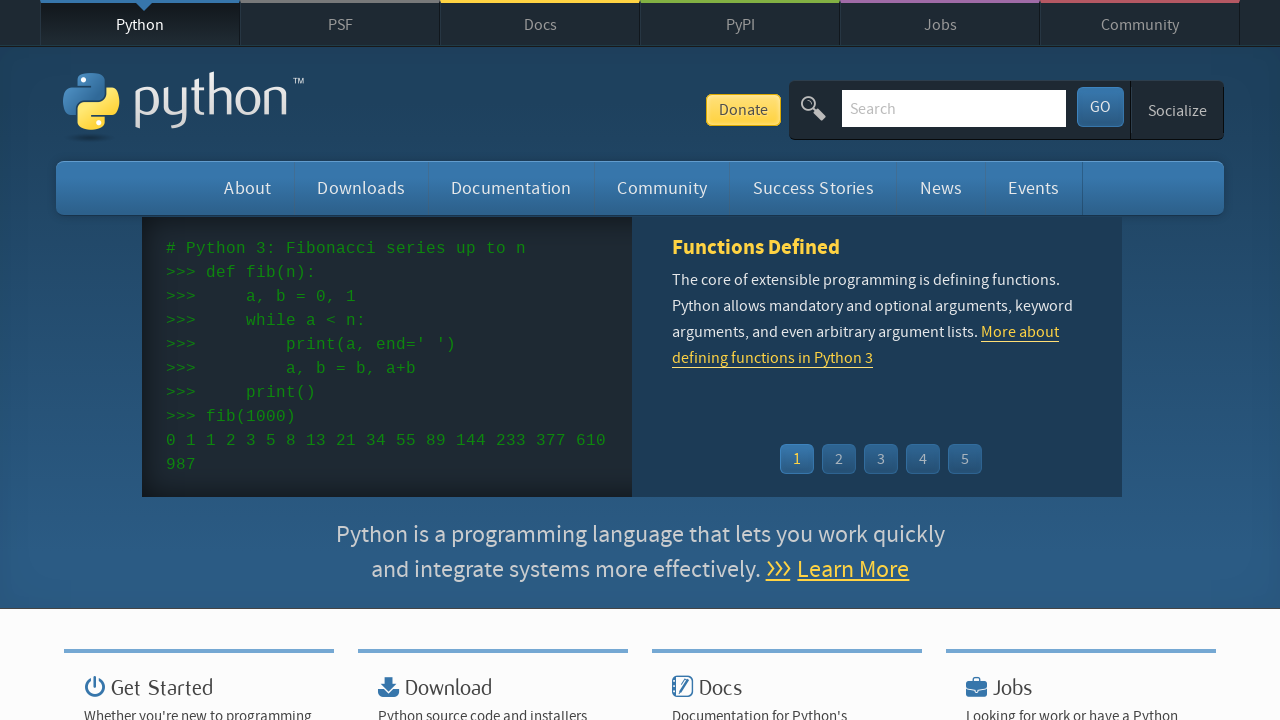

Located search input field by name 'q'
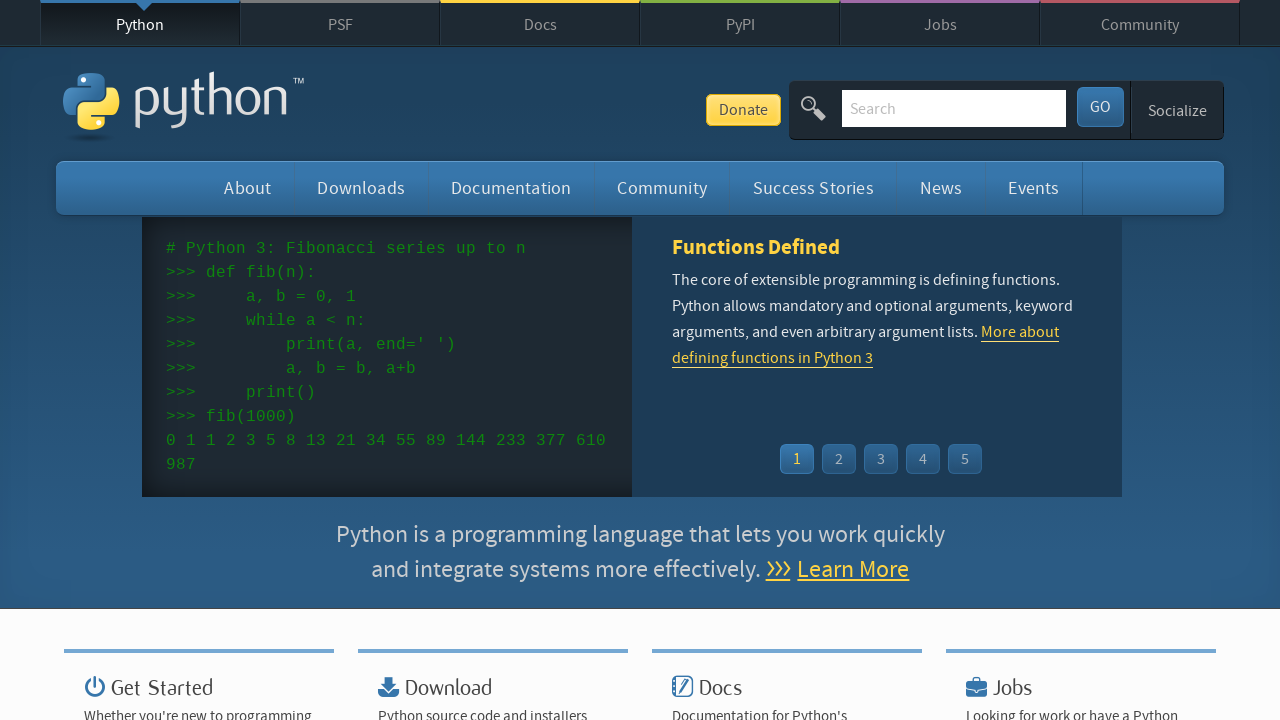

Cleared search box on input[name='q']
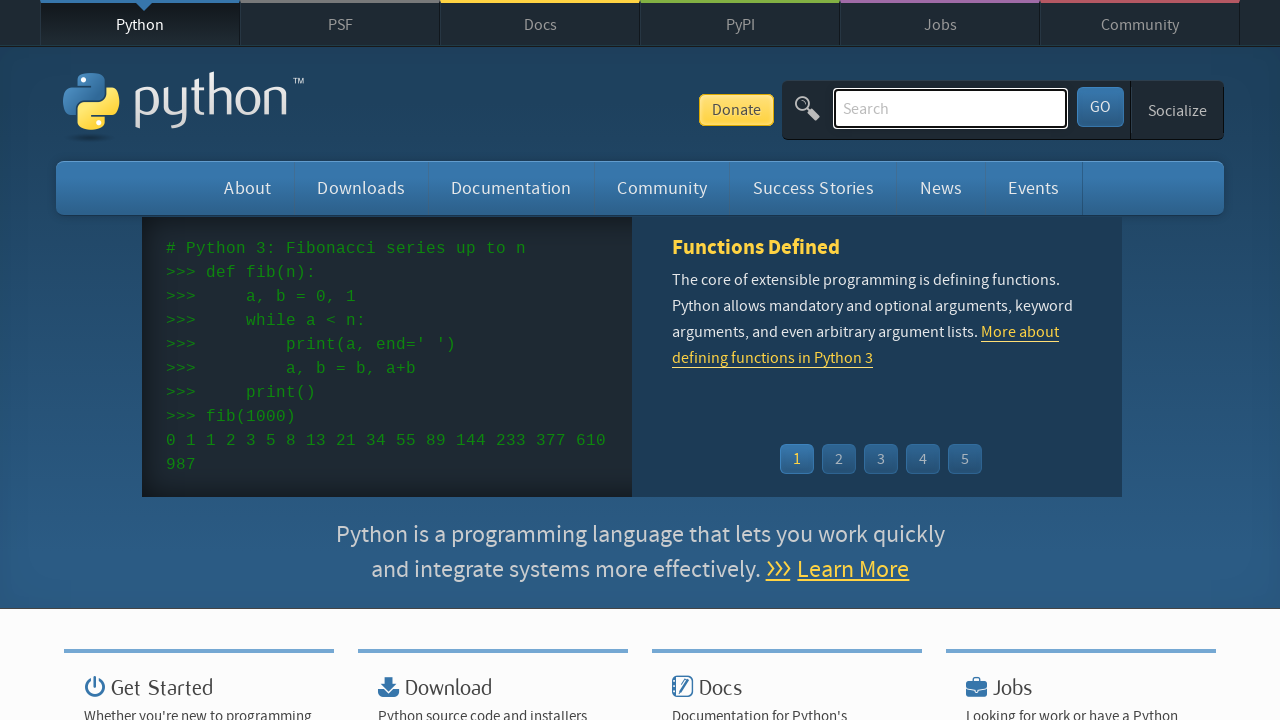

Typed 'python' into search box on input[name='q']
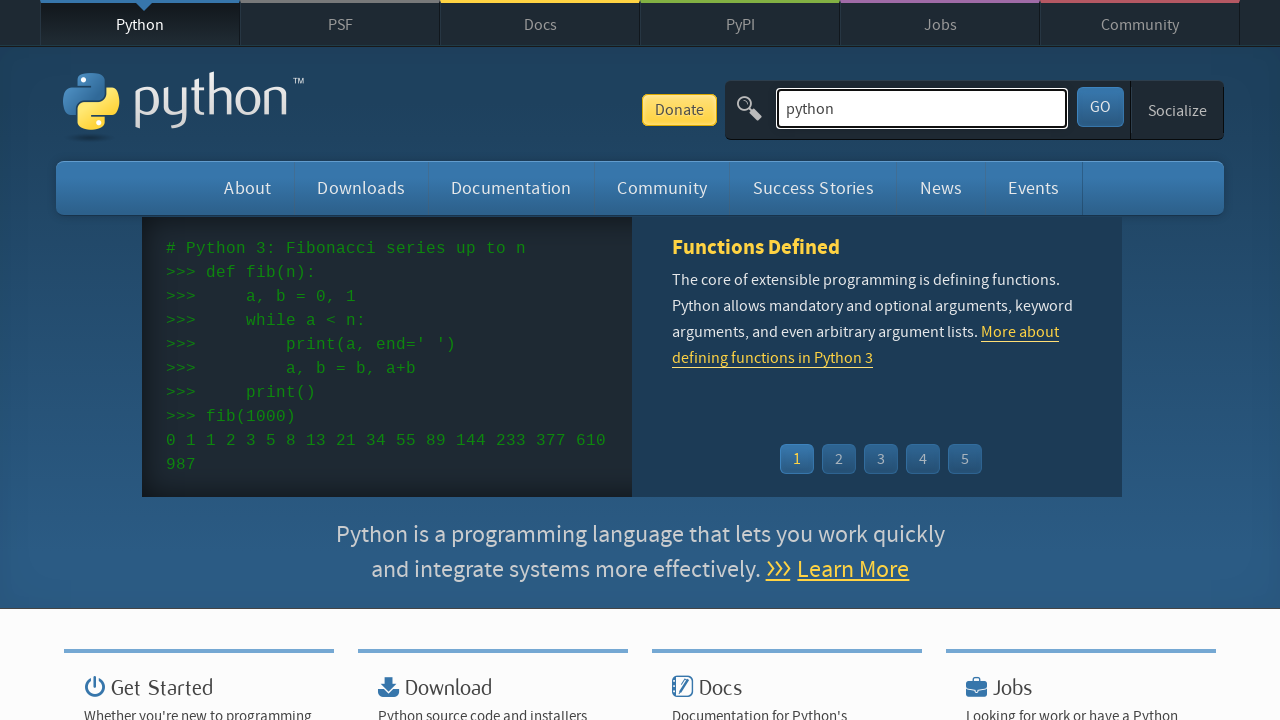

Pressed Enter to submit search for 'python' on input[name='q']
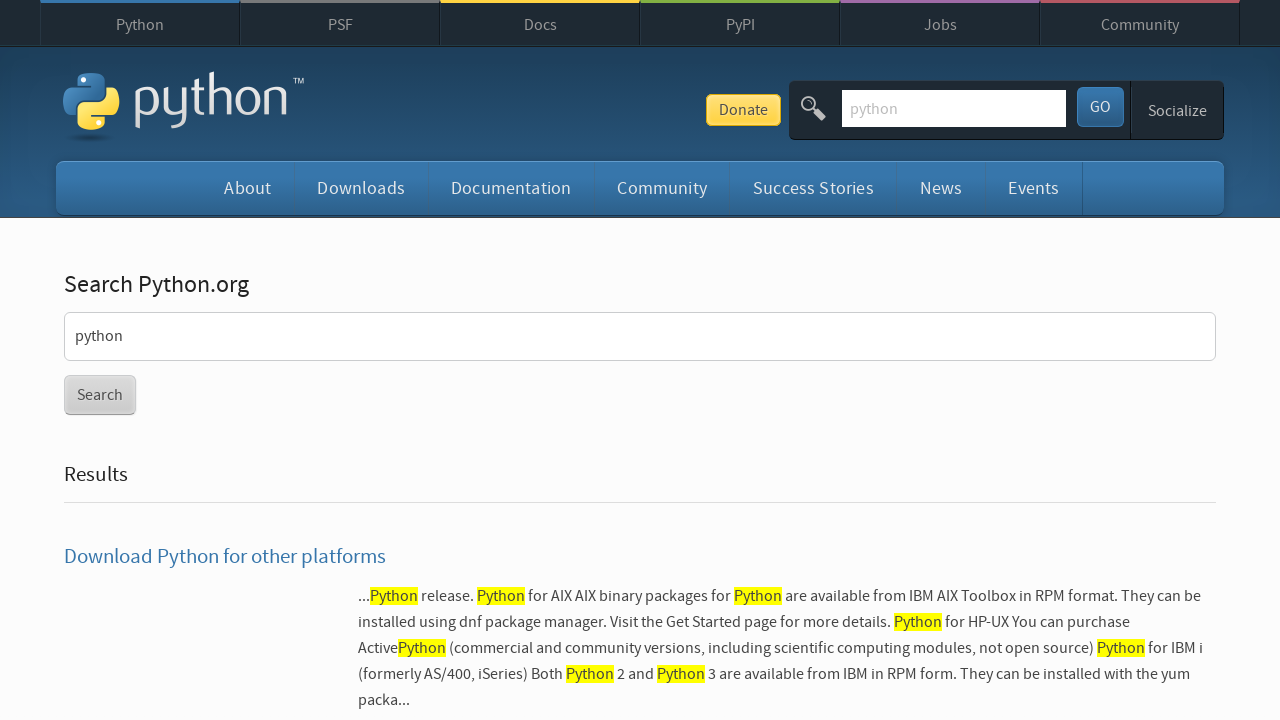

Search results page loaded (networkidle state reached)
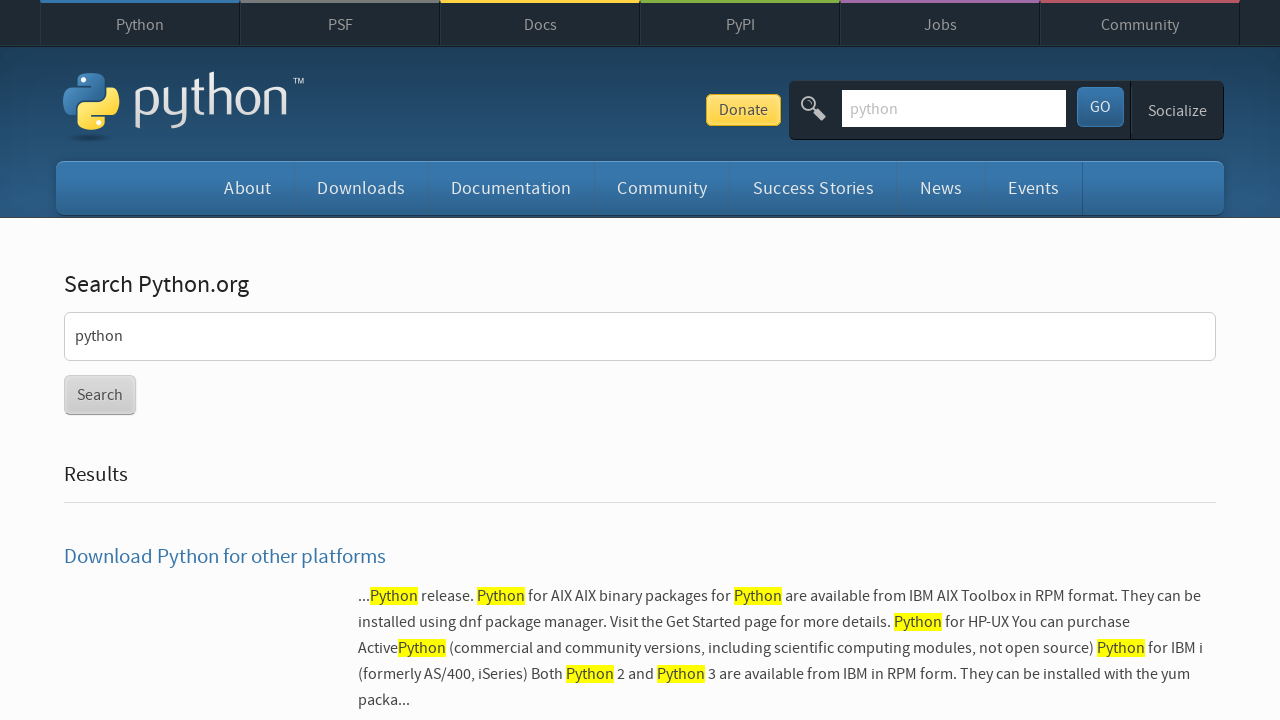

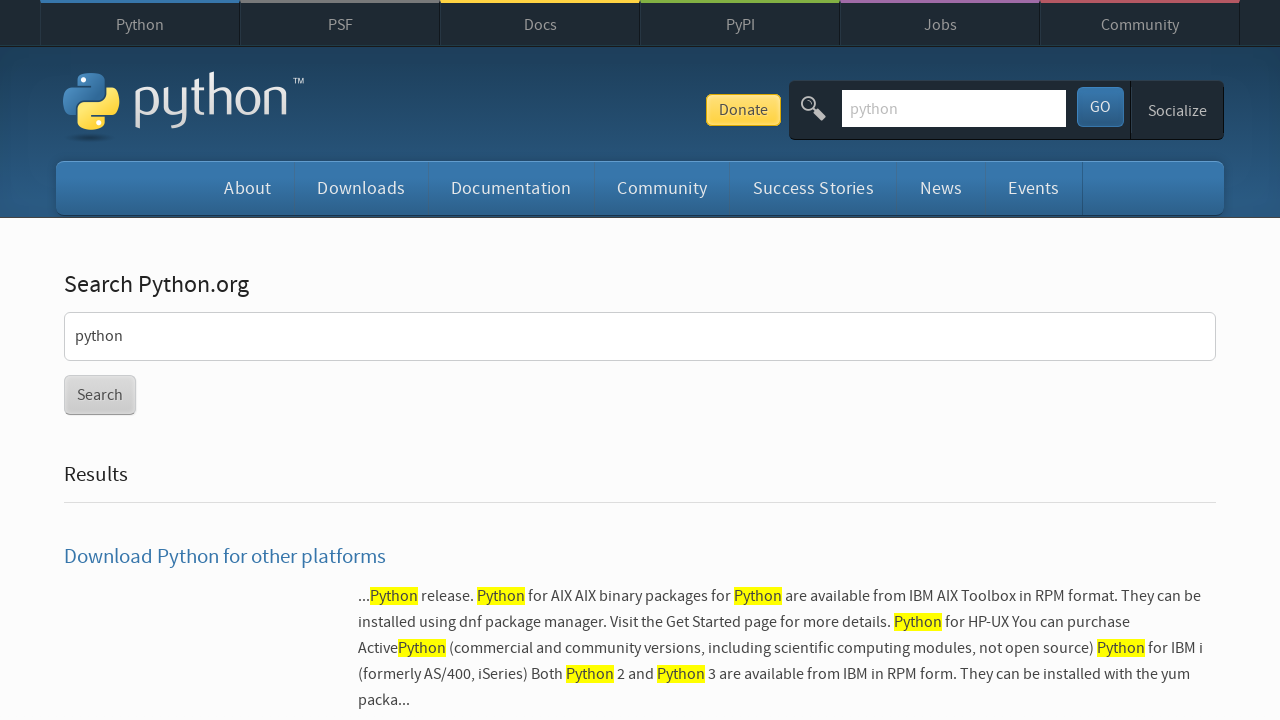